Tests if a child age dropdown element is displayed on the Expedia homepage.

Starting URL: http://expedia.com

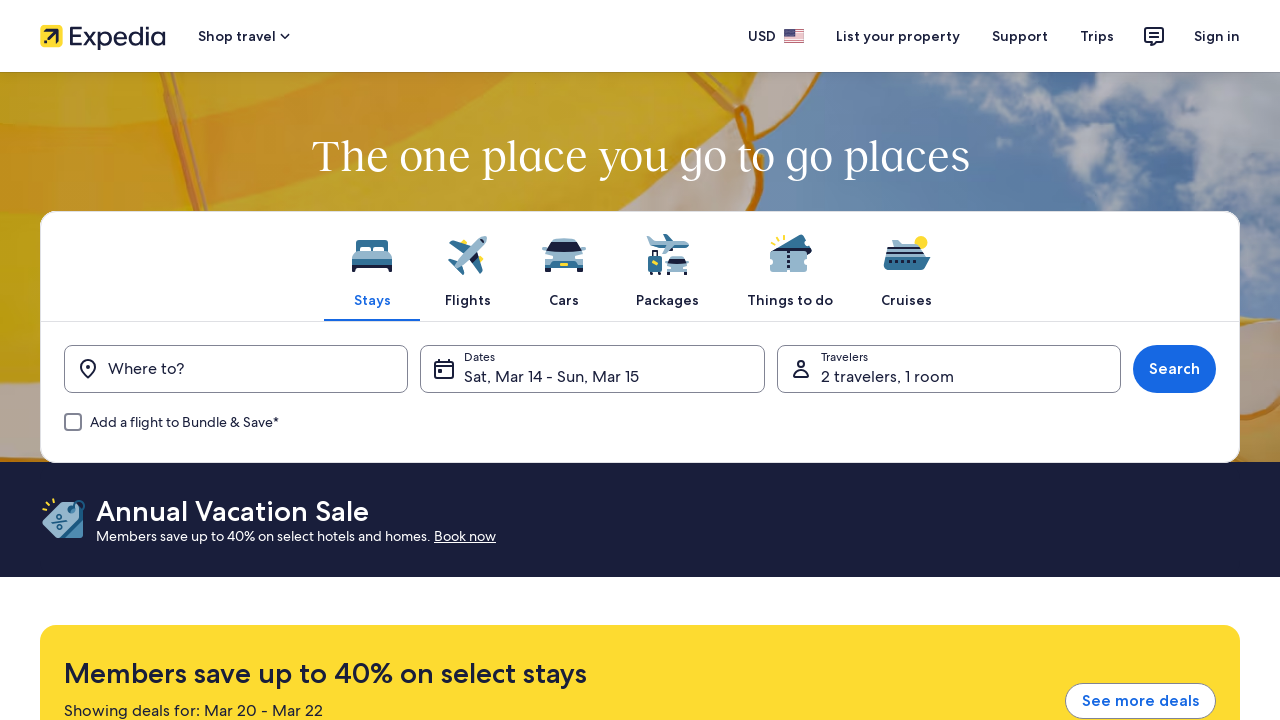

Navigated to Expedia homepage
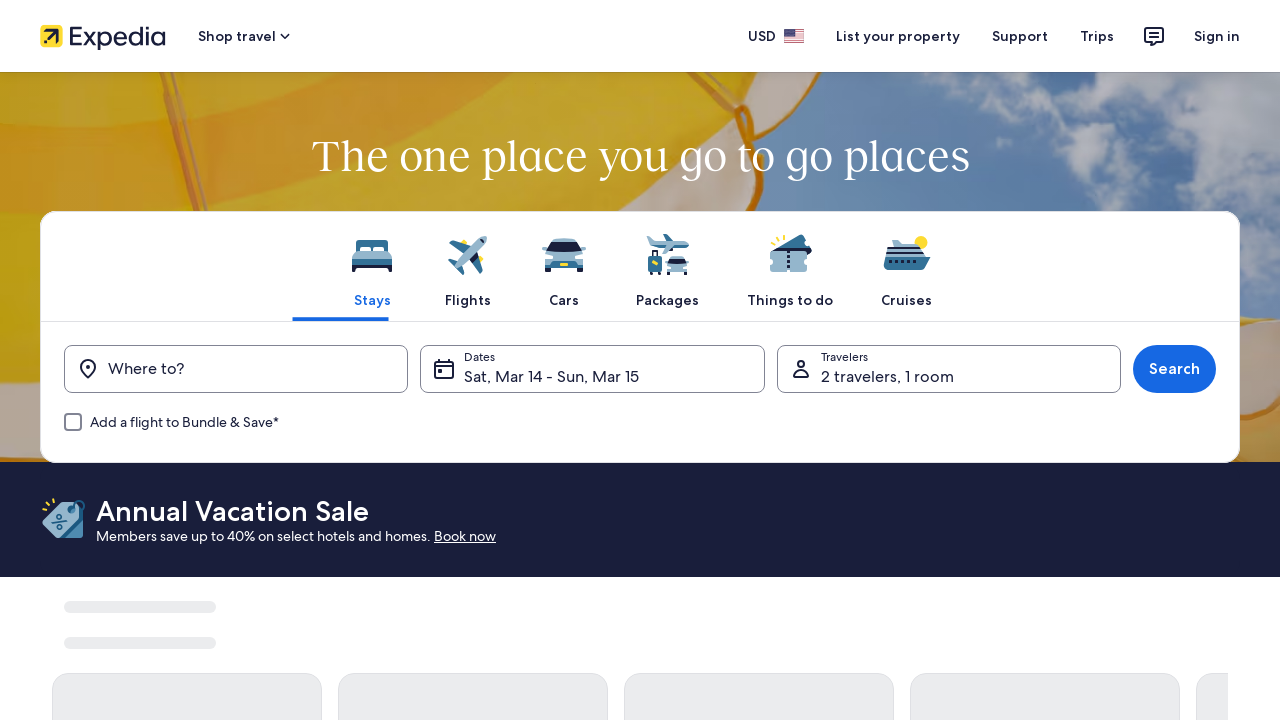

Located child age dropdown element
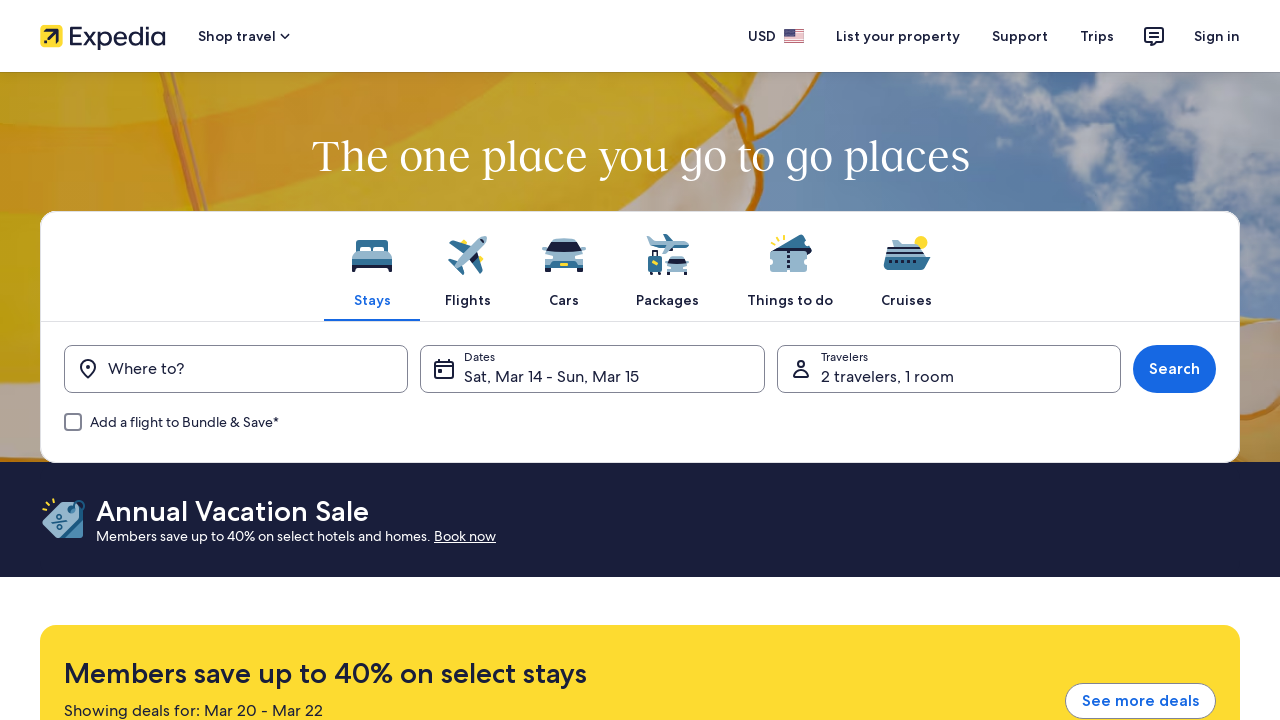

Checked if child age dropdown is visible
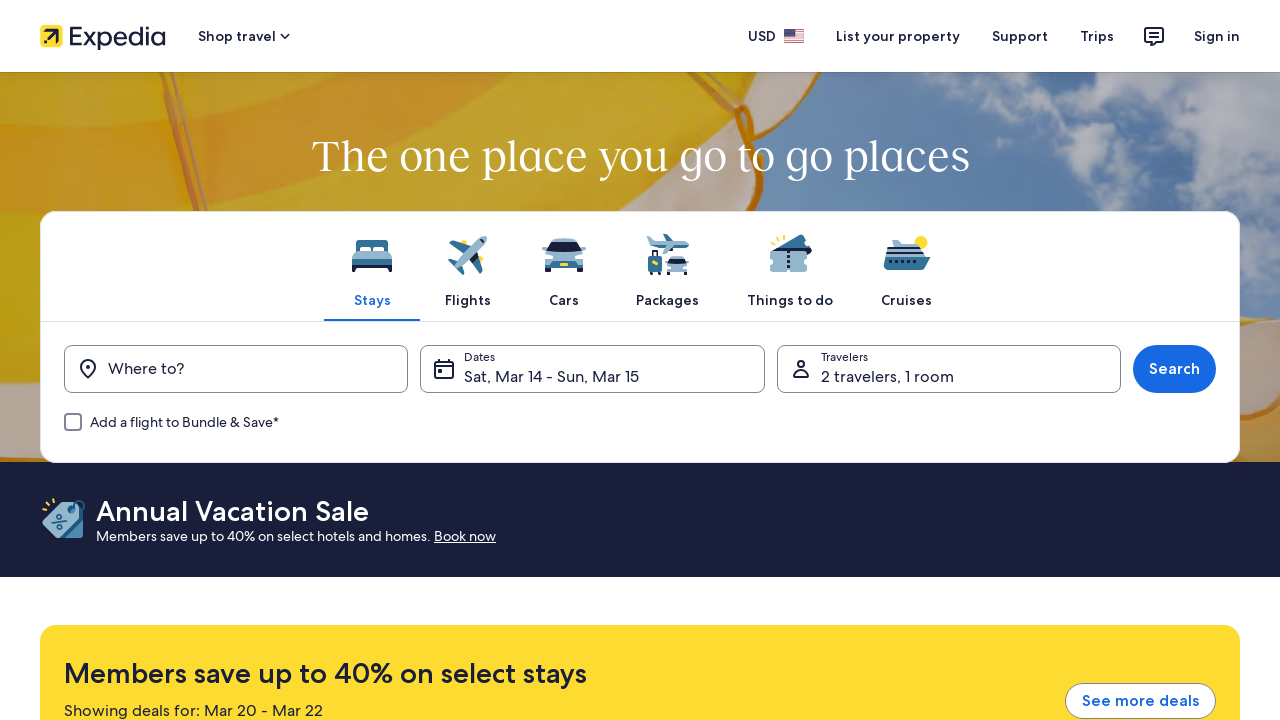

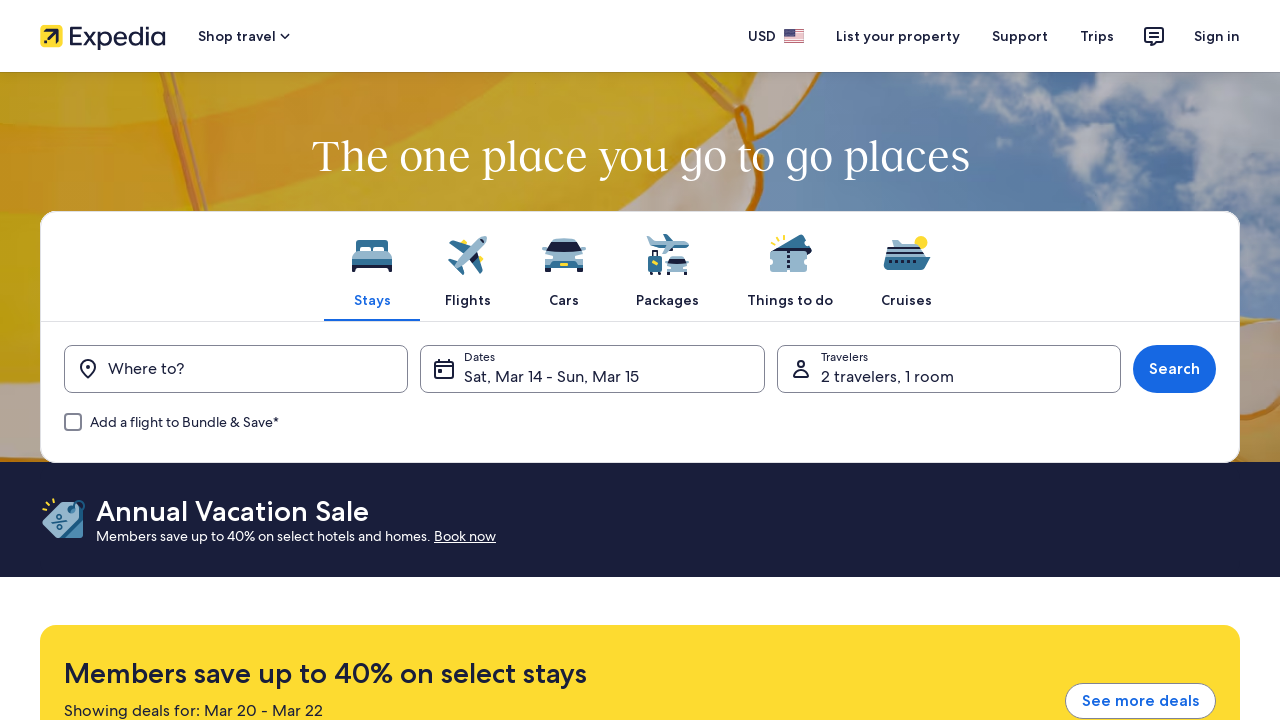